Tests a complete flight booking flow on BlazeDemo: selecting departure and destination cities, searching for flights, selecting a flight, entering purchase information, and verifying the booking confirmation.

Starting URL: https://blazedemo.com/

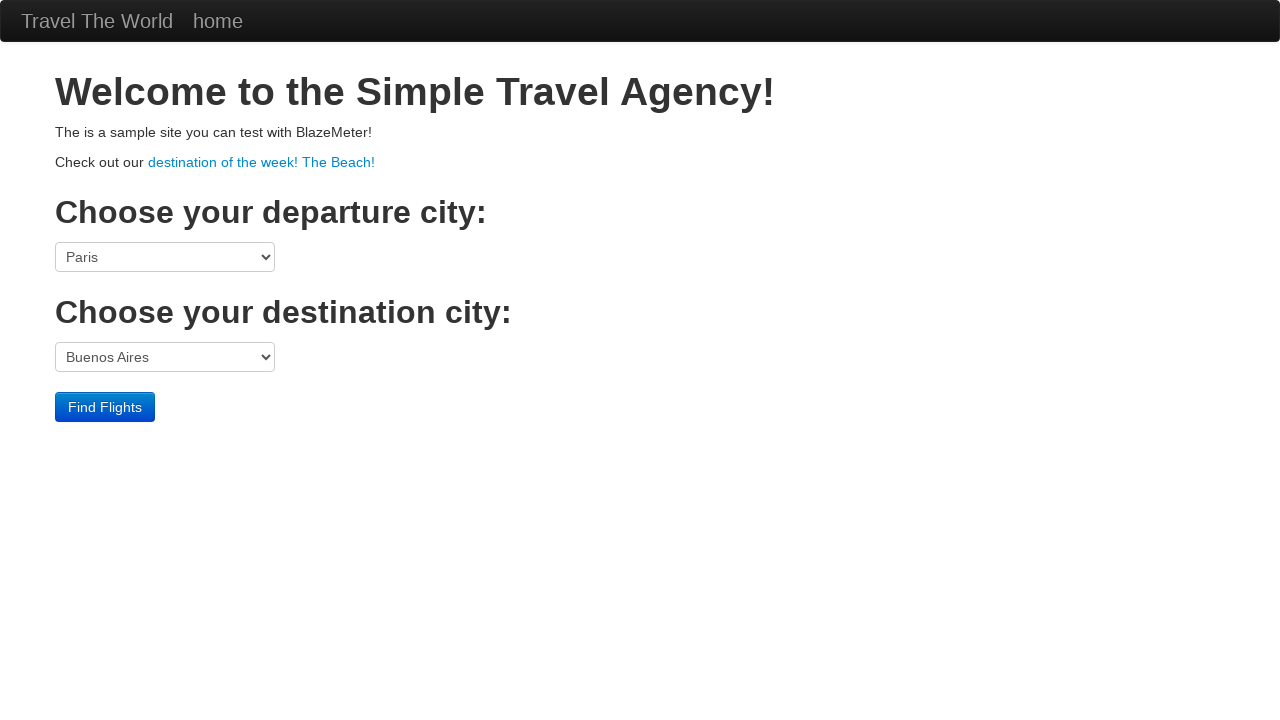

Selected Paris as departure city on select[name='fromPort']
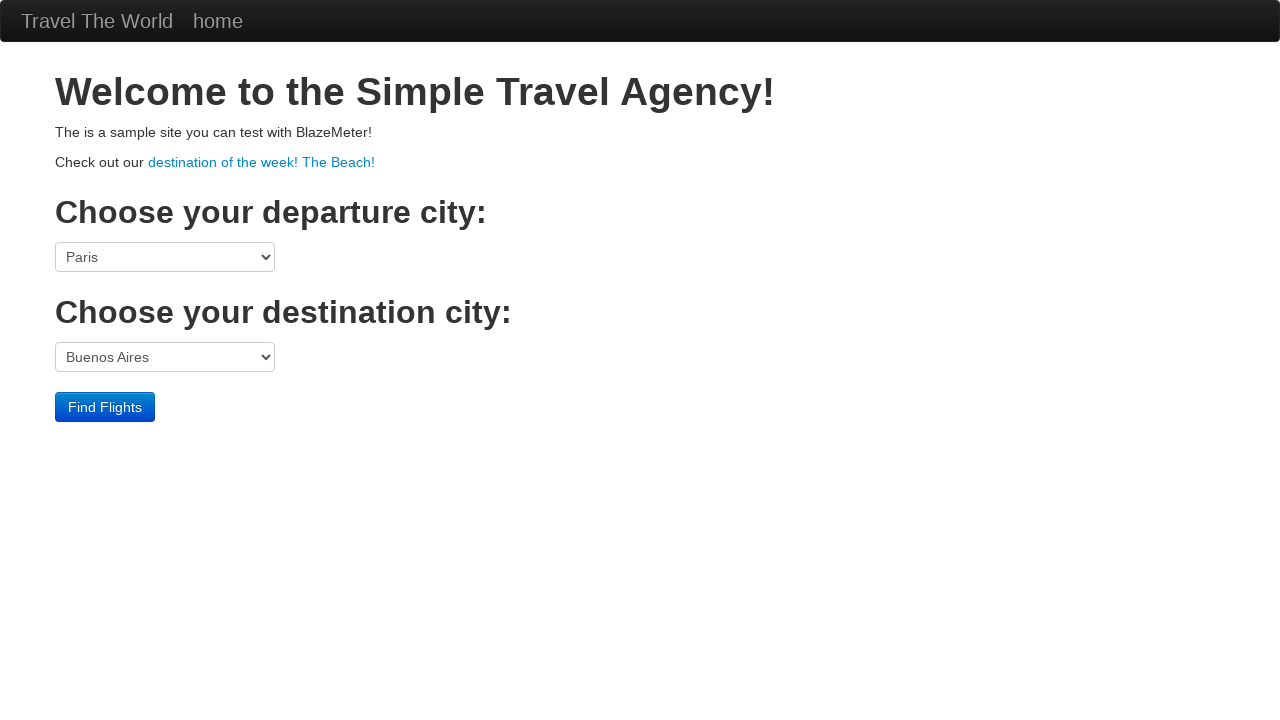

Selected London as destination city on select[name='toPort']
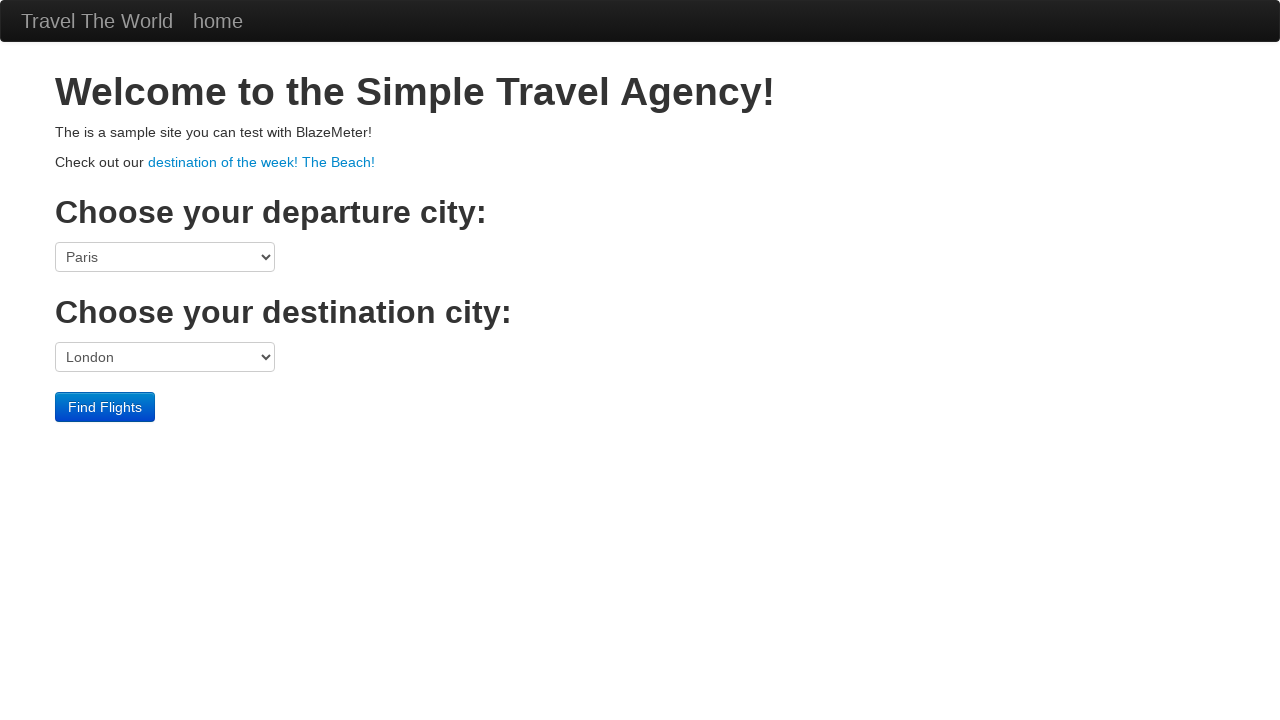

Clicked Find Flights button at (105, 407) on input[type='submit']
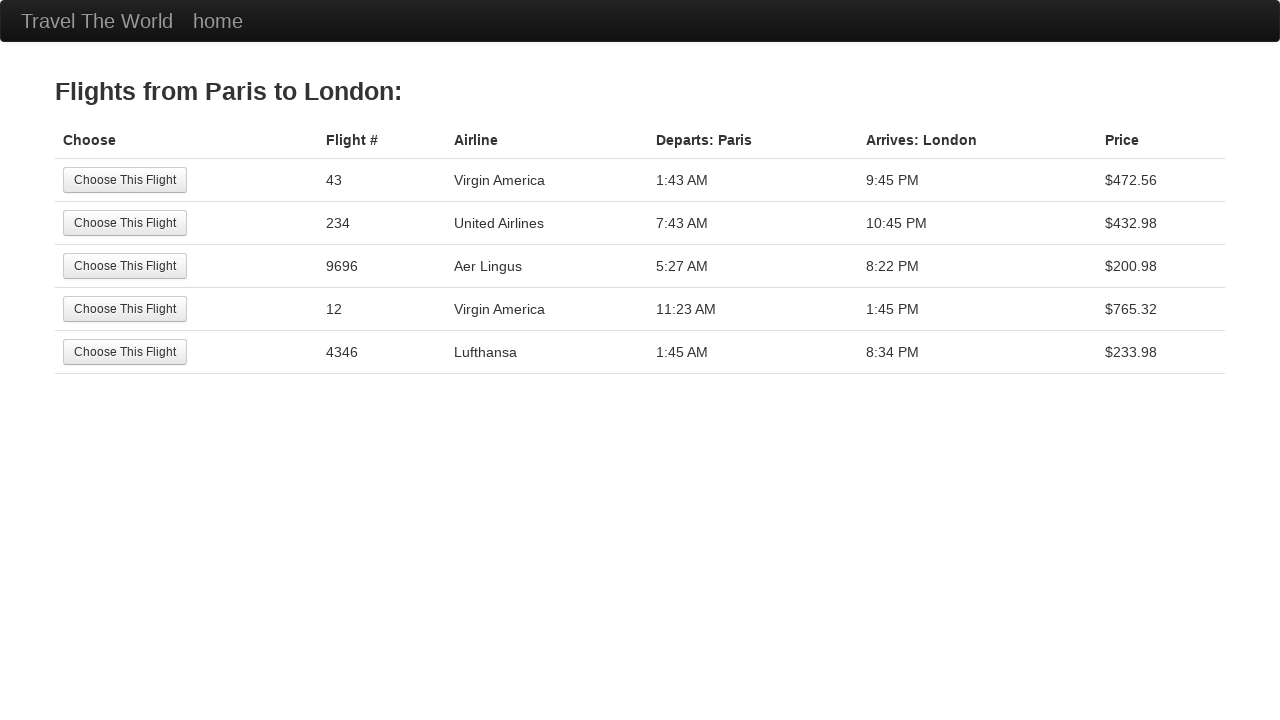

Reserve page loaded with available flights
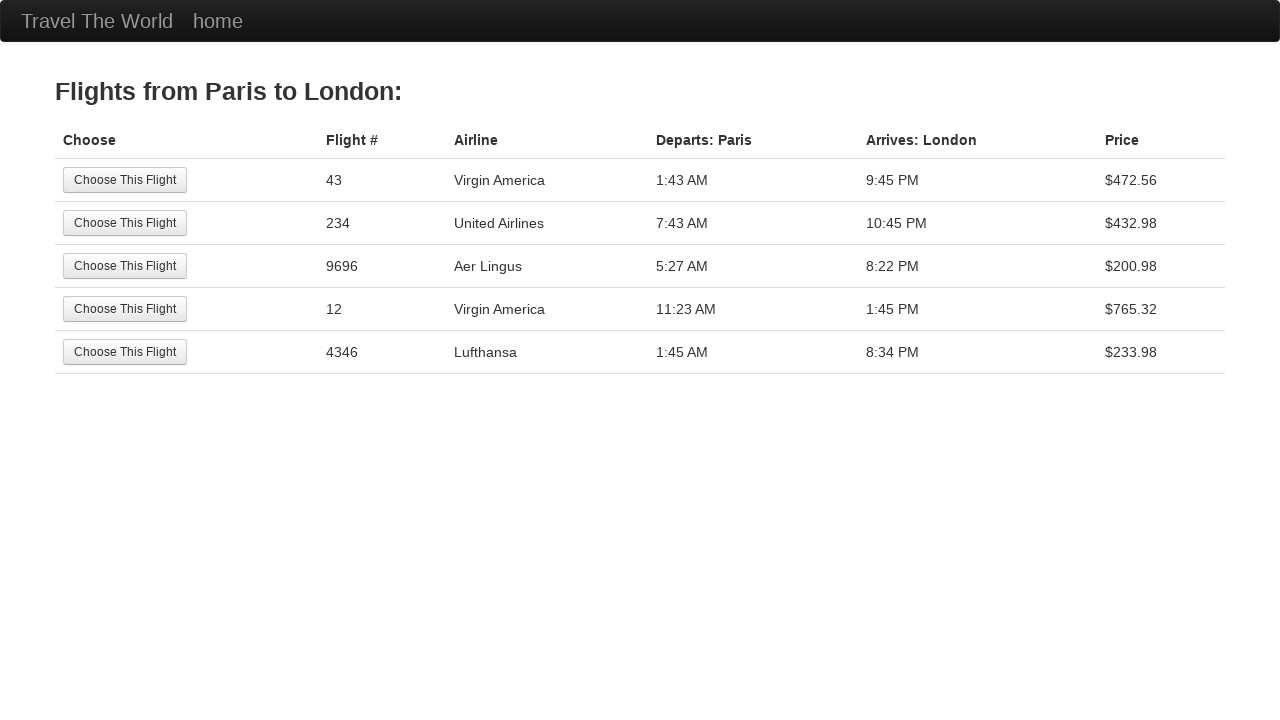

Selected the first available flight at (125, 180) on table tbody tr:first-child input[type='submit']
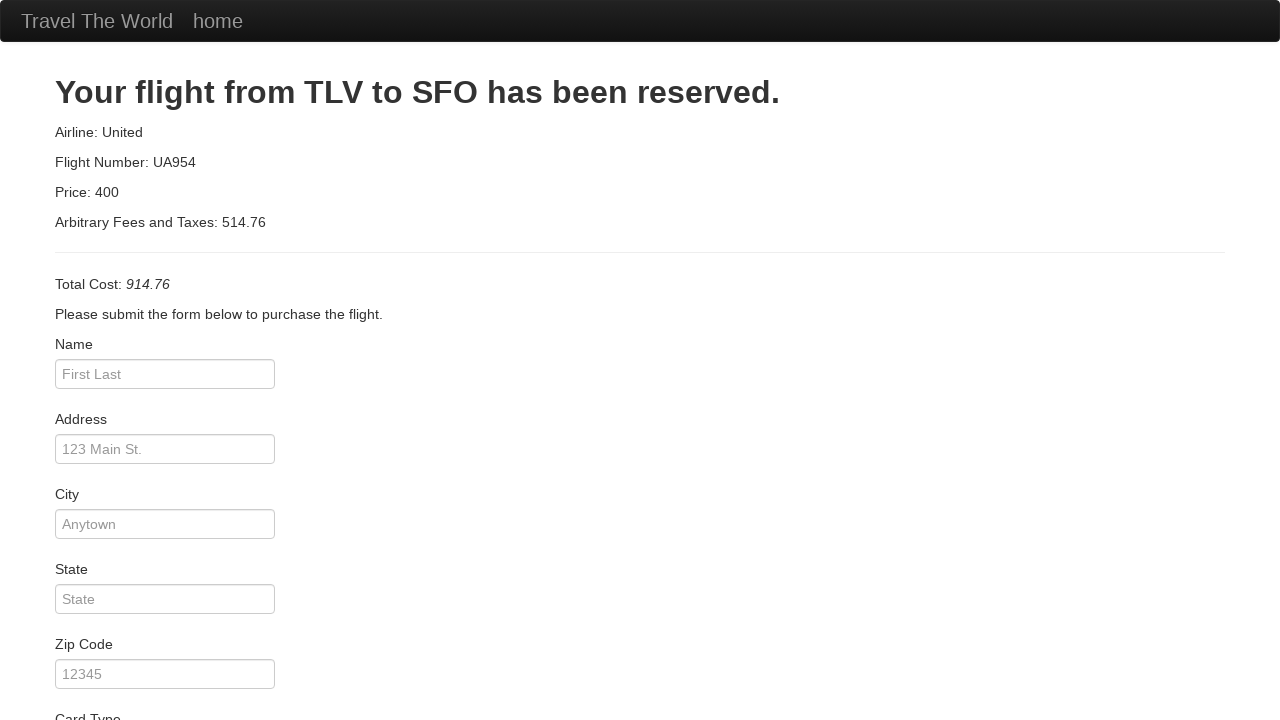

Purchase page loaded
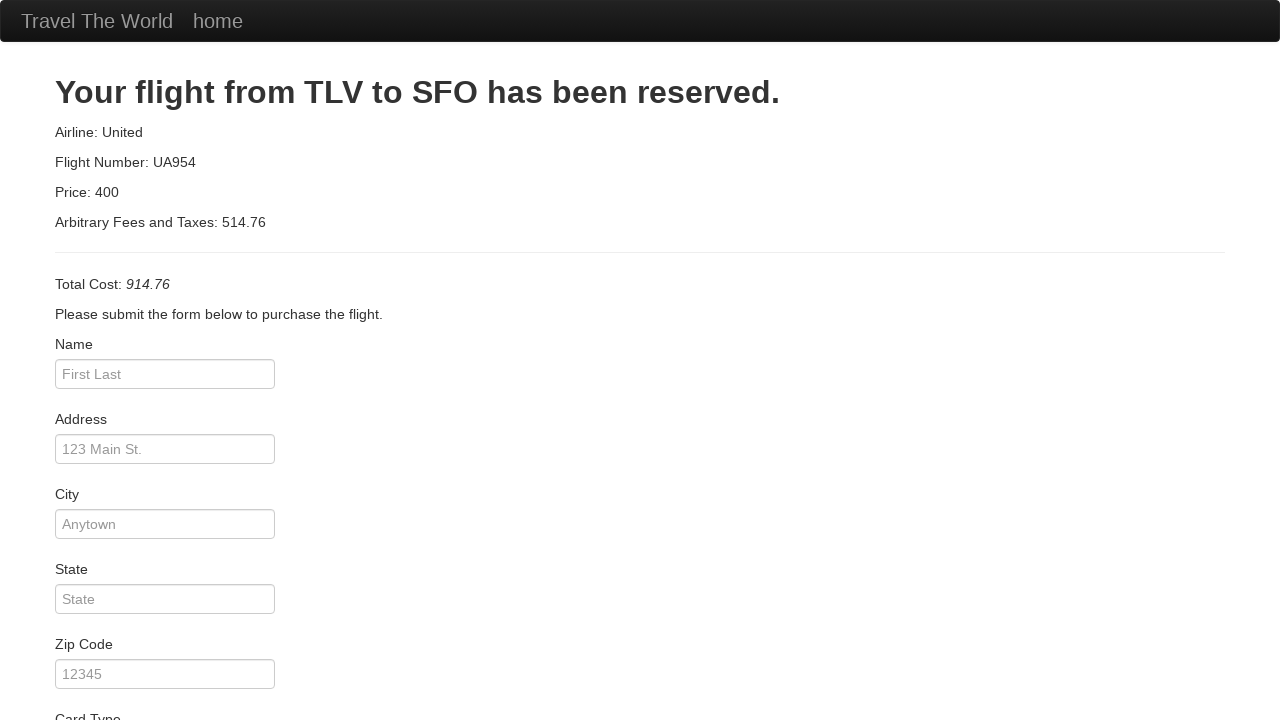

Entered passenger name: Fernando on input[name='inputName']
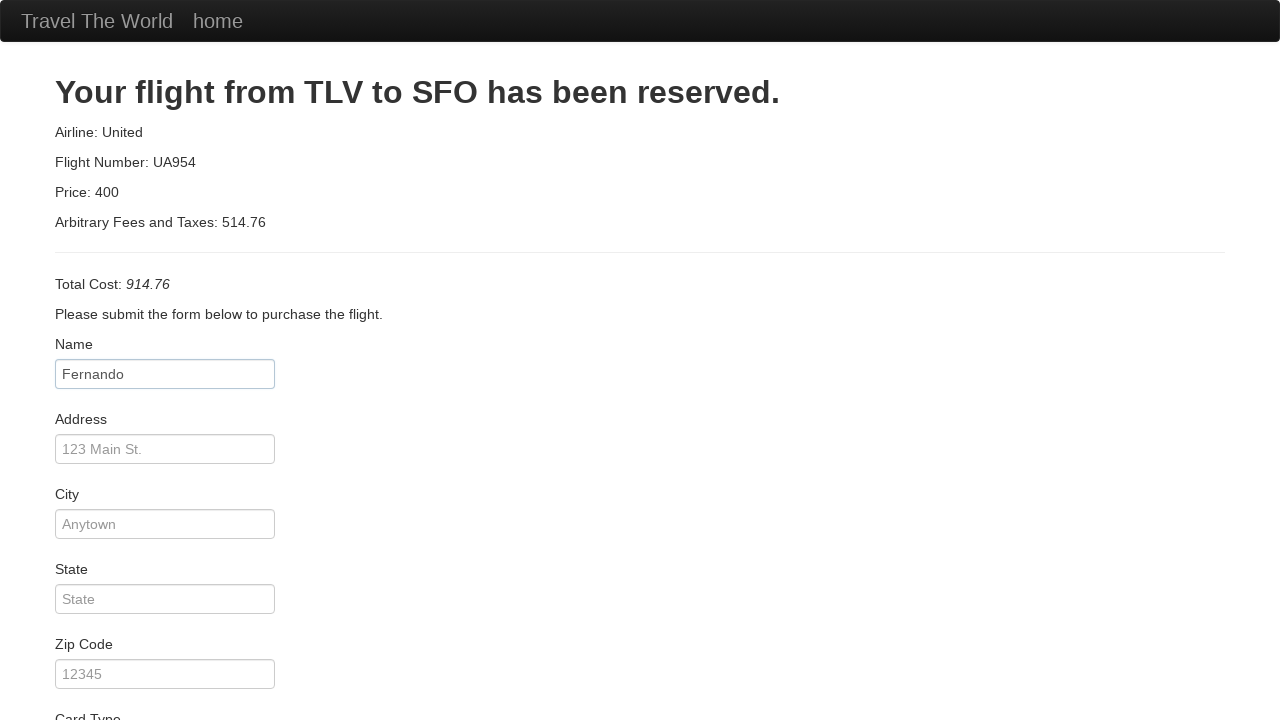

Entered address: 123 The Kings, MX on input[name='address']
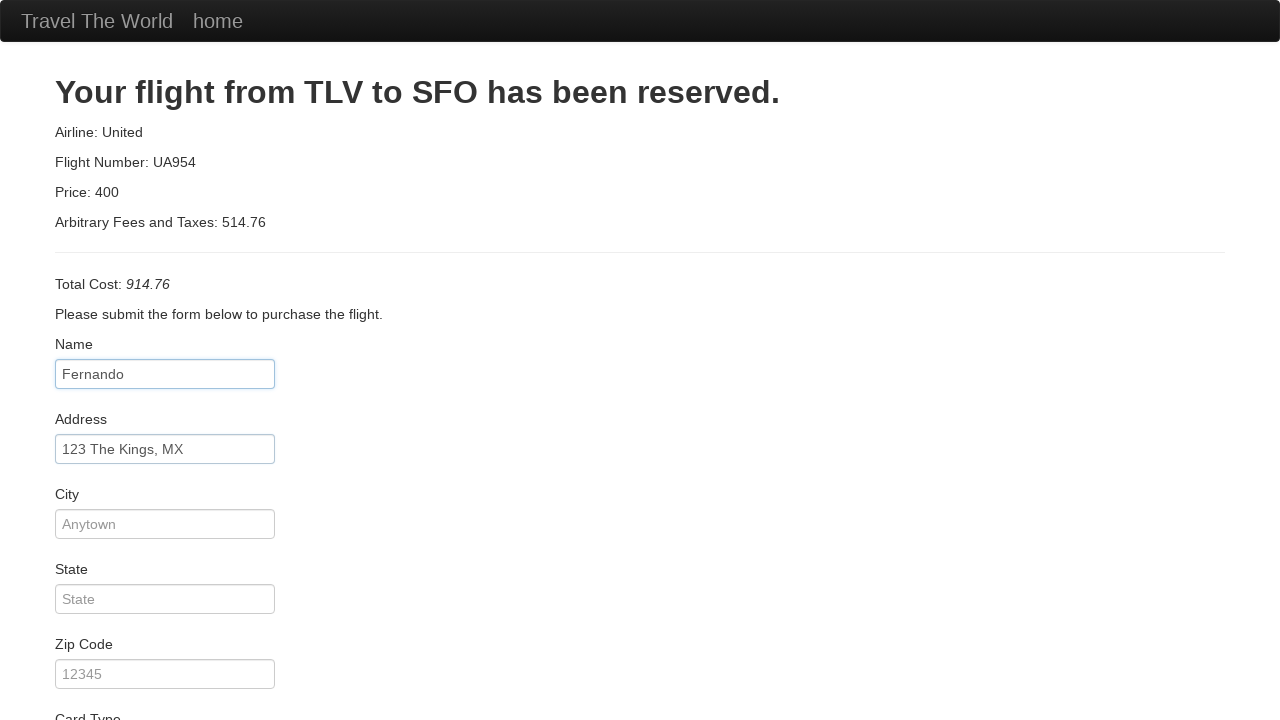

Entered city: Michigan on input[name='city']
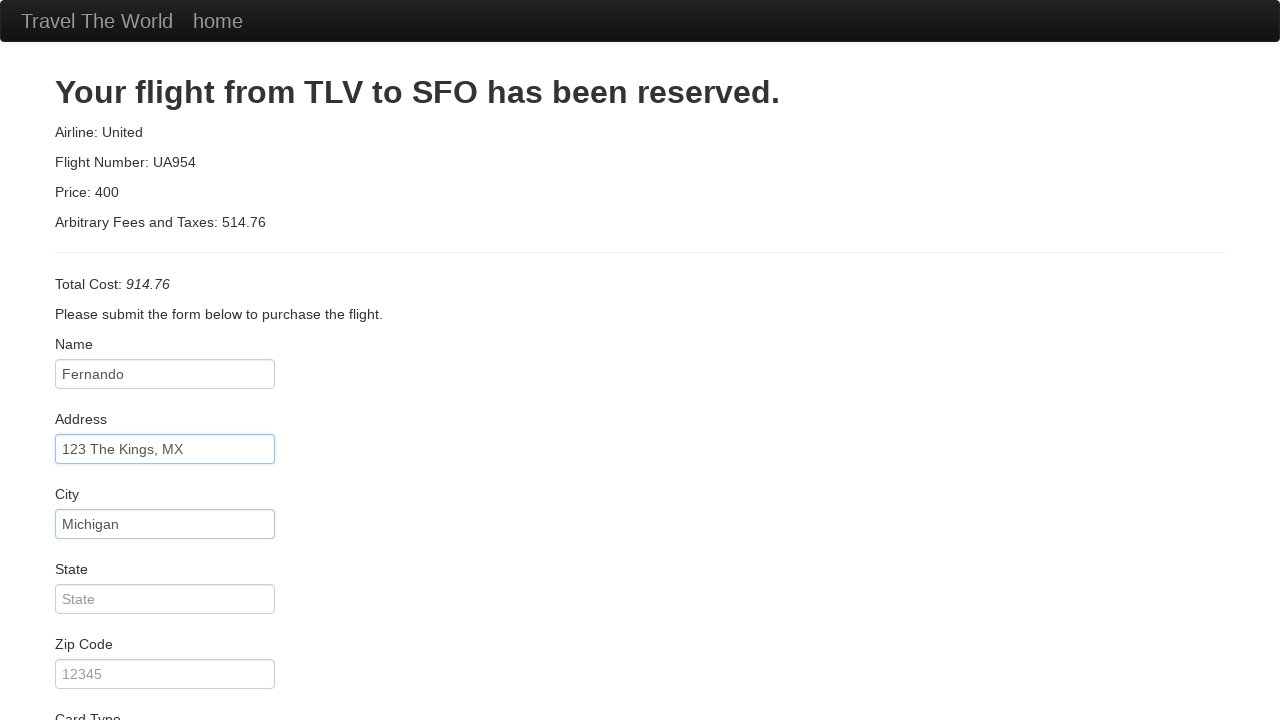

Entered zip code: 10301 on input[name='zipCode']
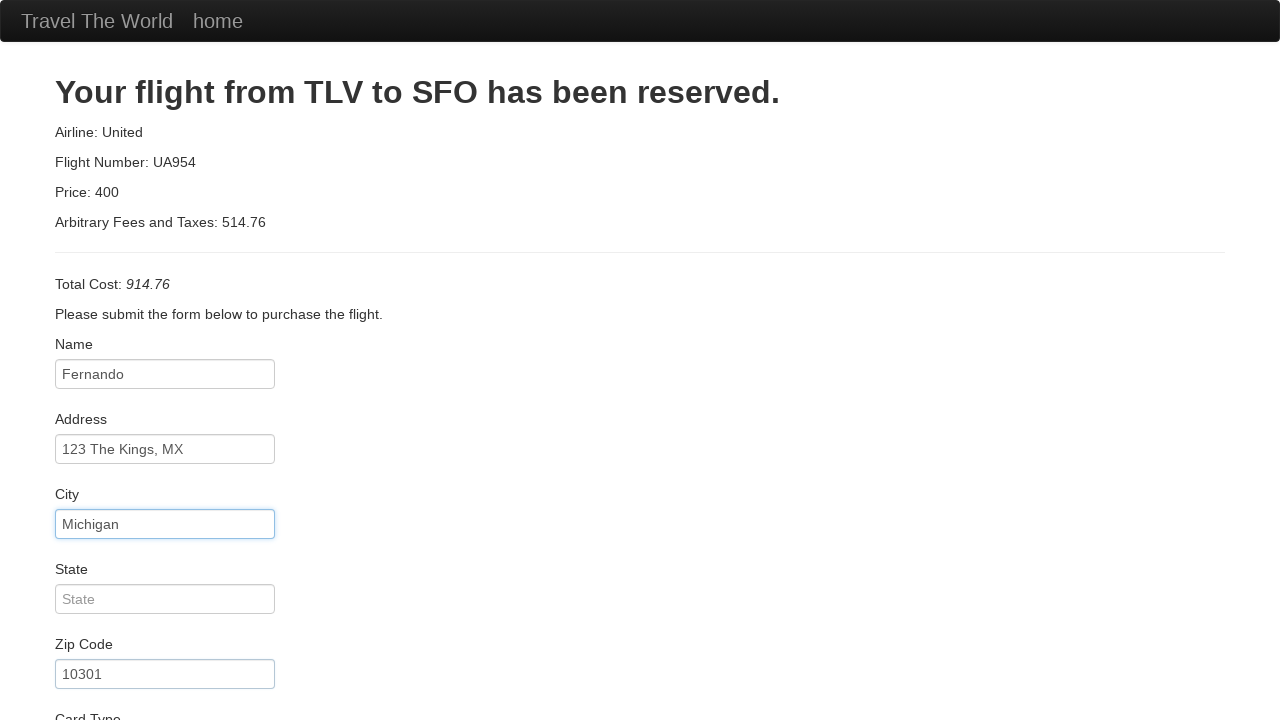

Clicked Purchase Flight button at (118, 685) on input[type='submit']
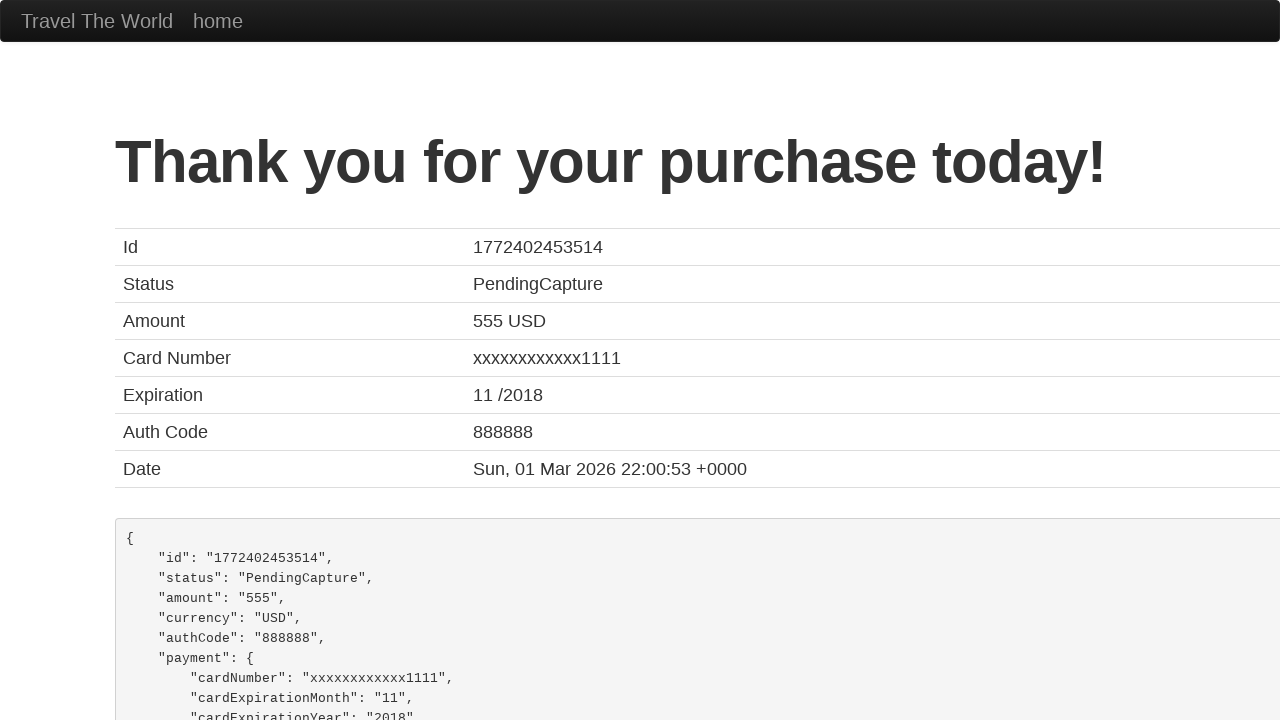

Booking confirmation page loaded with success message
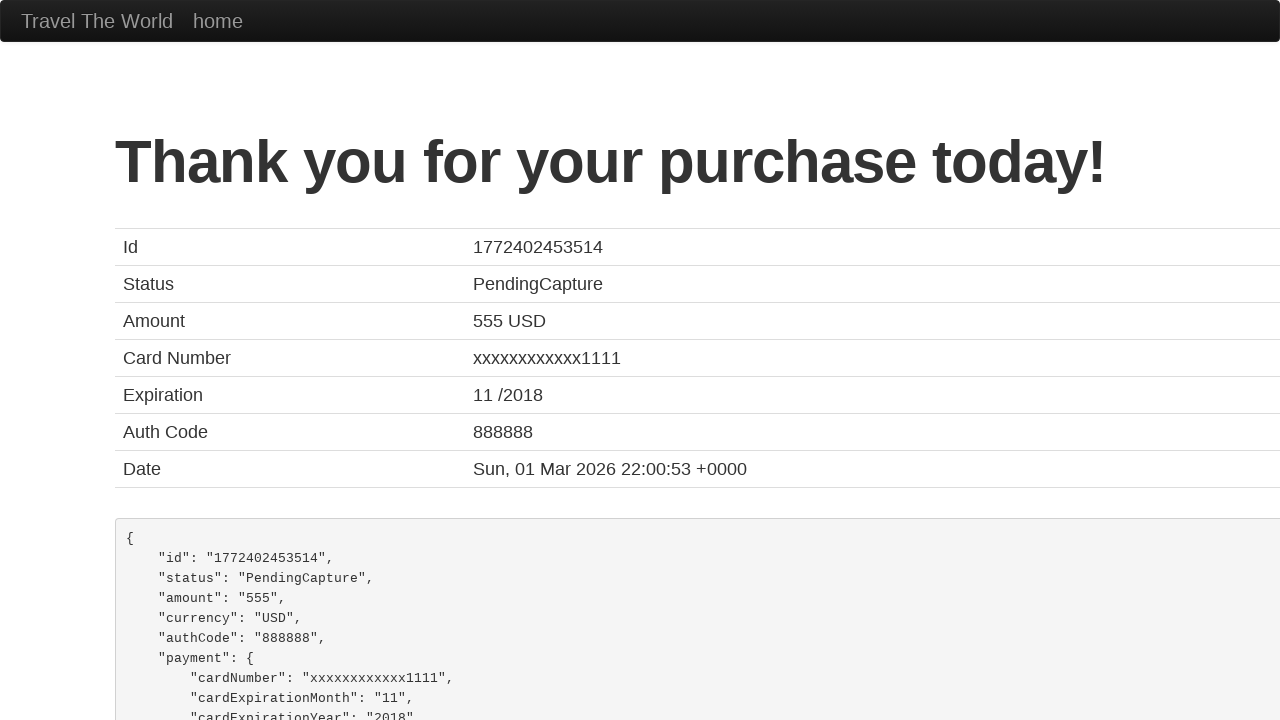

Retrieved booking ID: 1772402453514
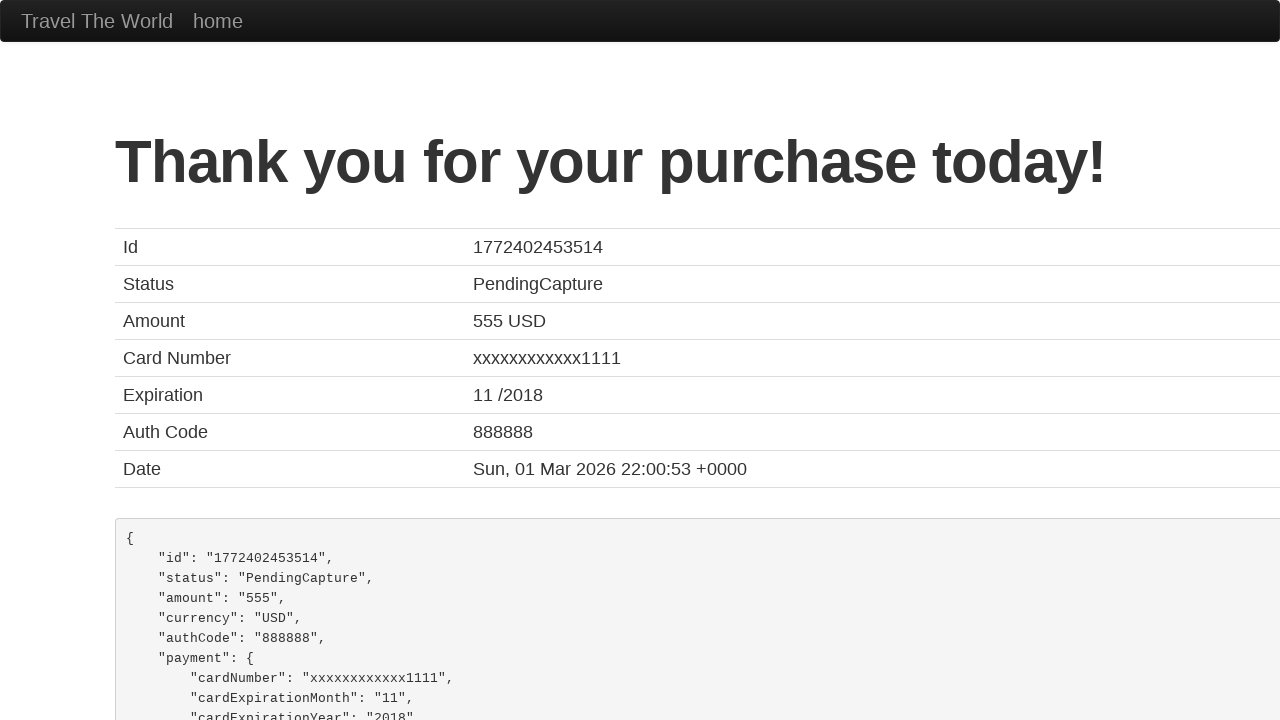

Verified booking ID is not empty
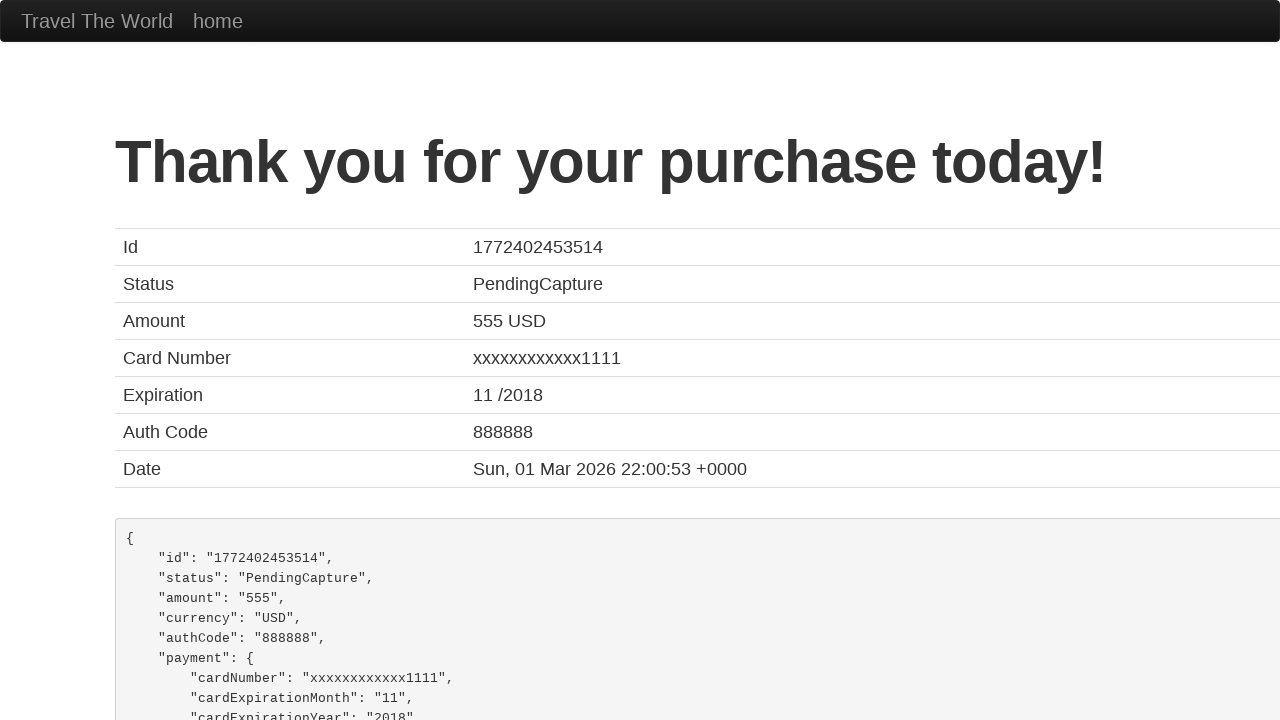

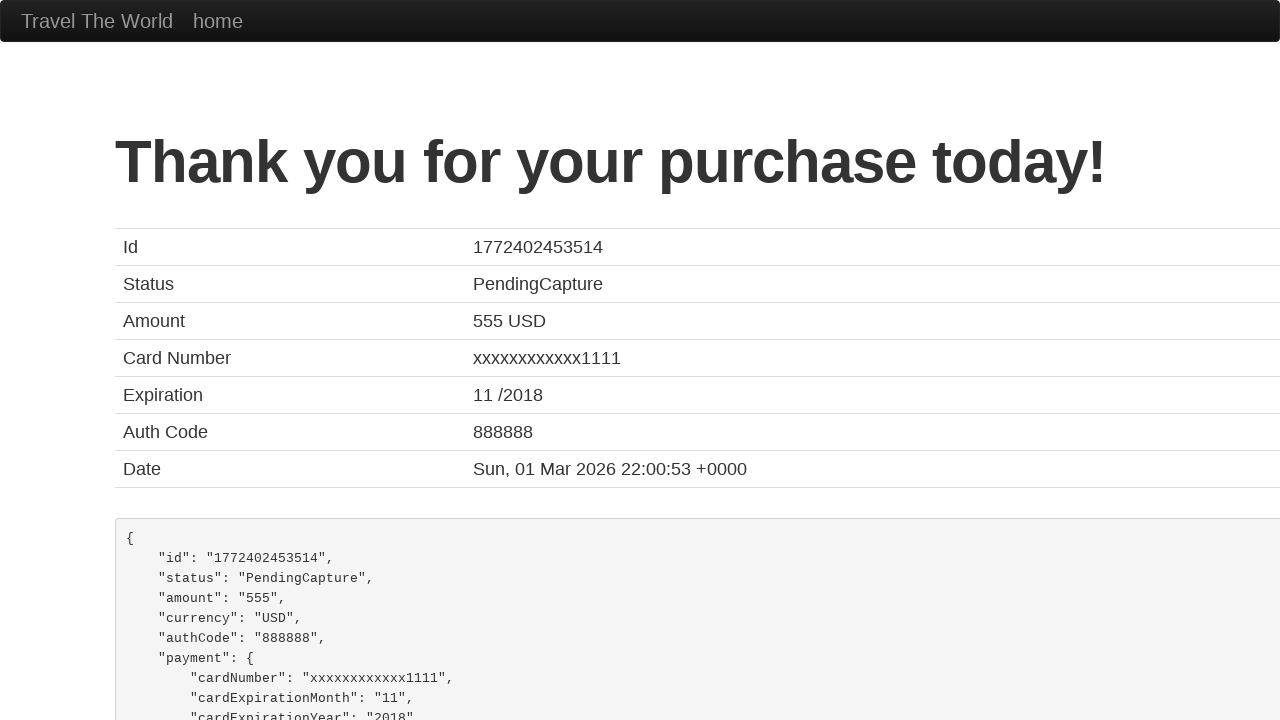